Tests hotel search and newsletter subscription by filling location and email fields, then submitting the search form

Starting URL: https://hotel-testlab.coderslab.pl/en/

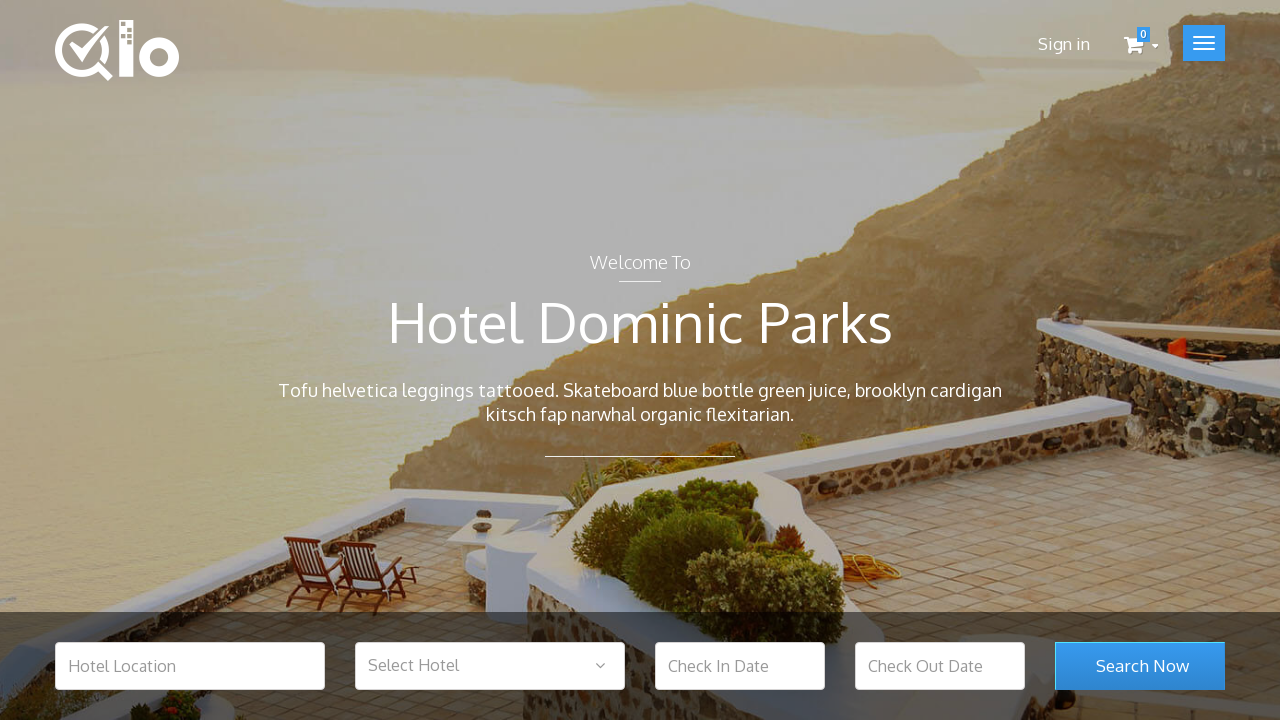

Filled hotel location field with 'Warsaw' on input[name='hotel_location']
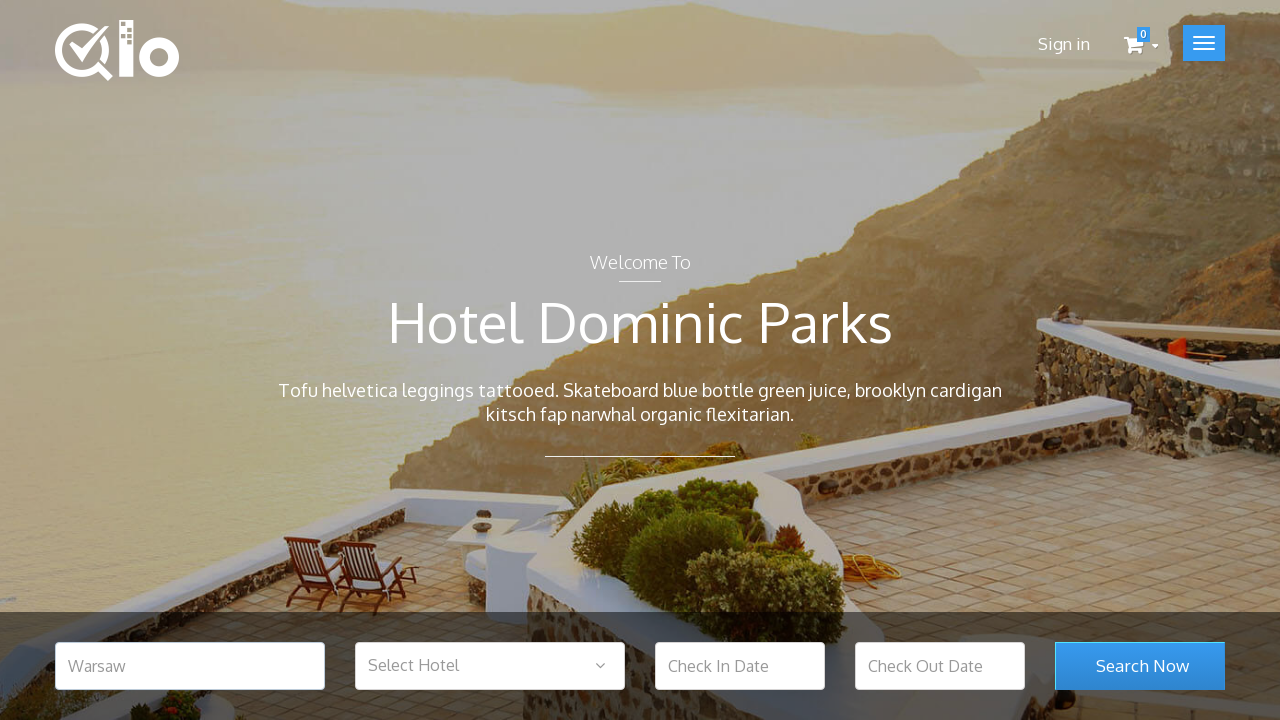

Filled email subscription field with 'test@test.com' on input[name='email']
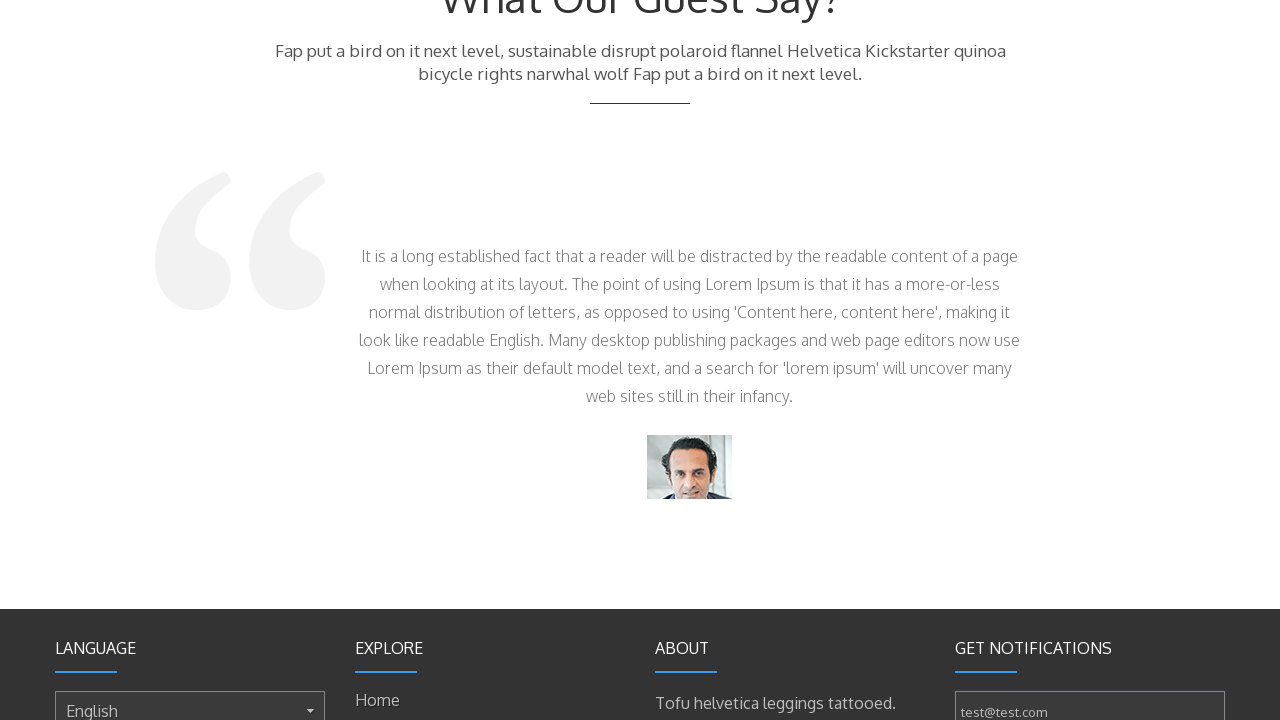

Submitted hotel search form by pressing Enter on button[name='search_room_submit']
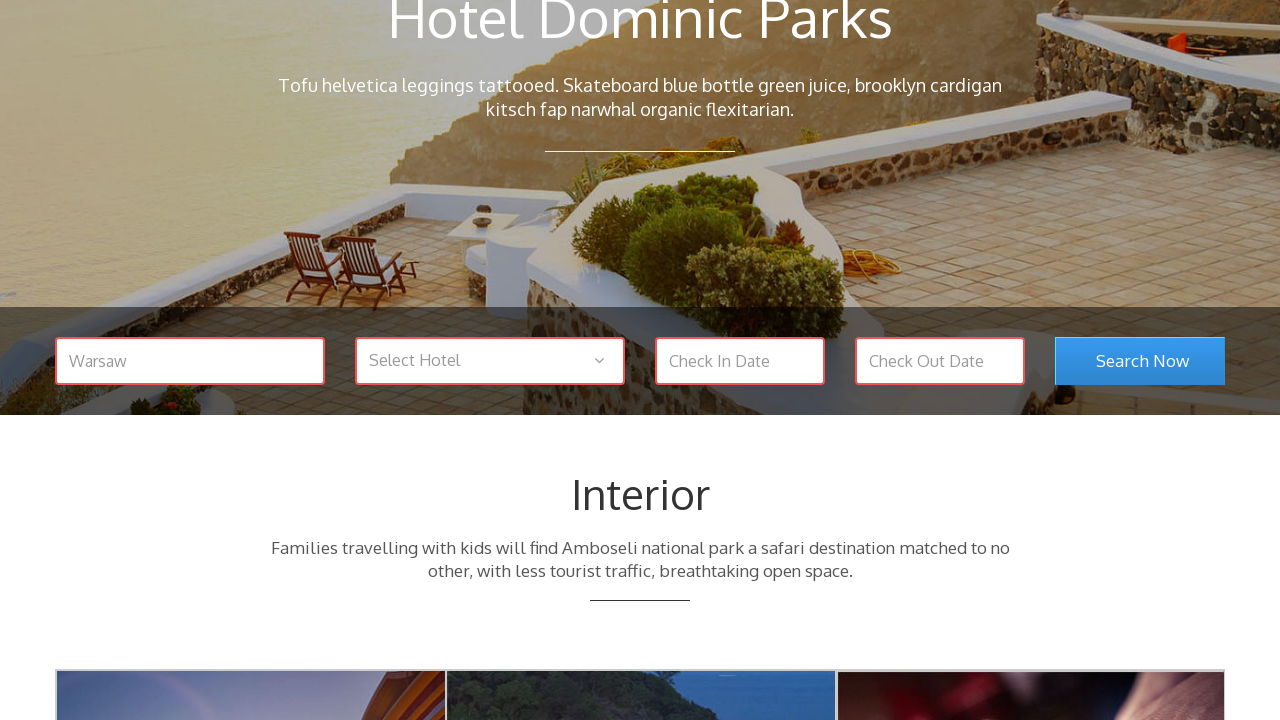

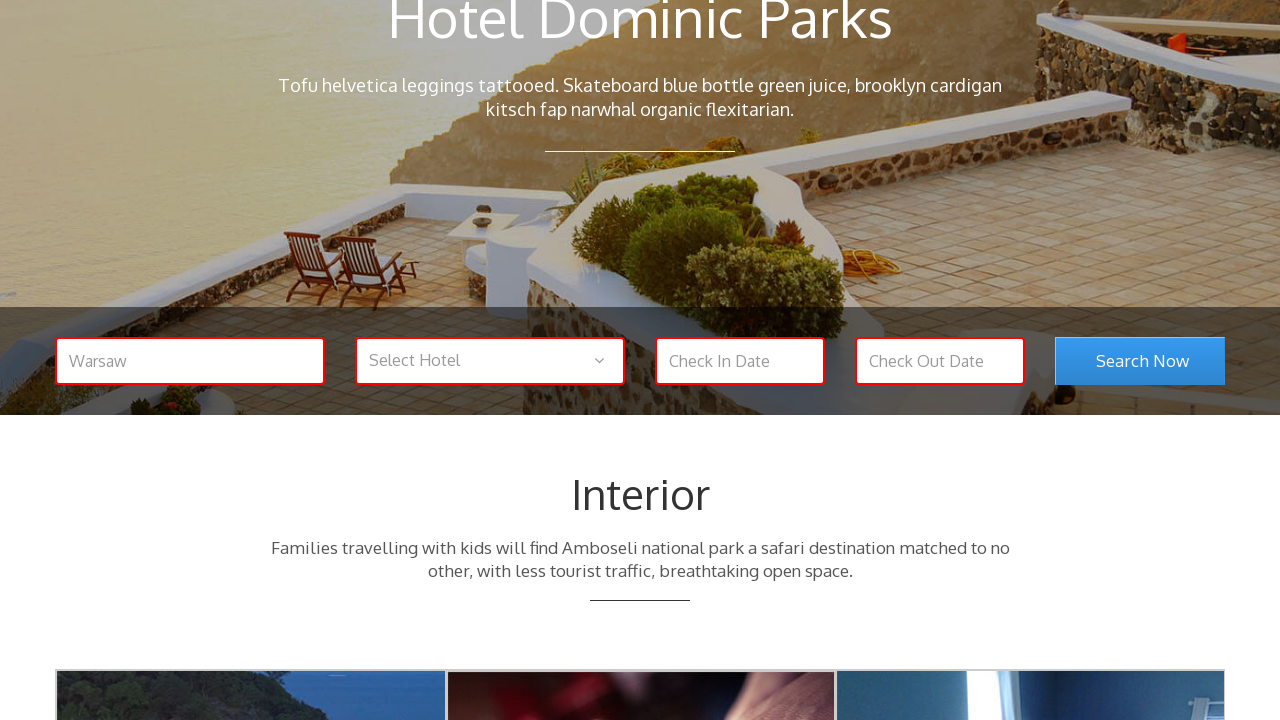